Navigates to the BC Parks homepage and clicks on the "Find a park" menu item to verify it redirects to the find a park page with correct URL and title.

Starting URL: https://bcparks.ca/

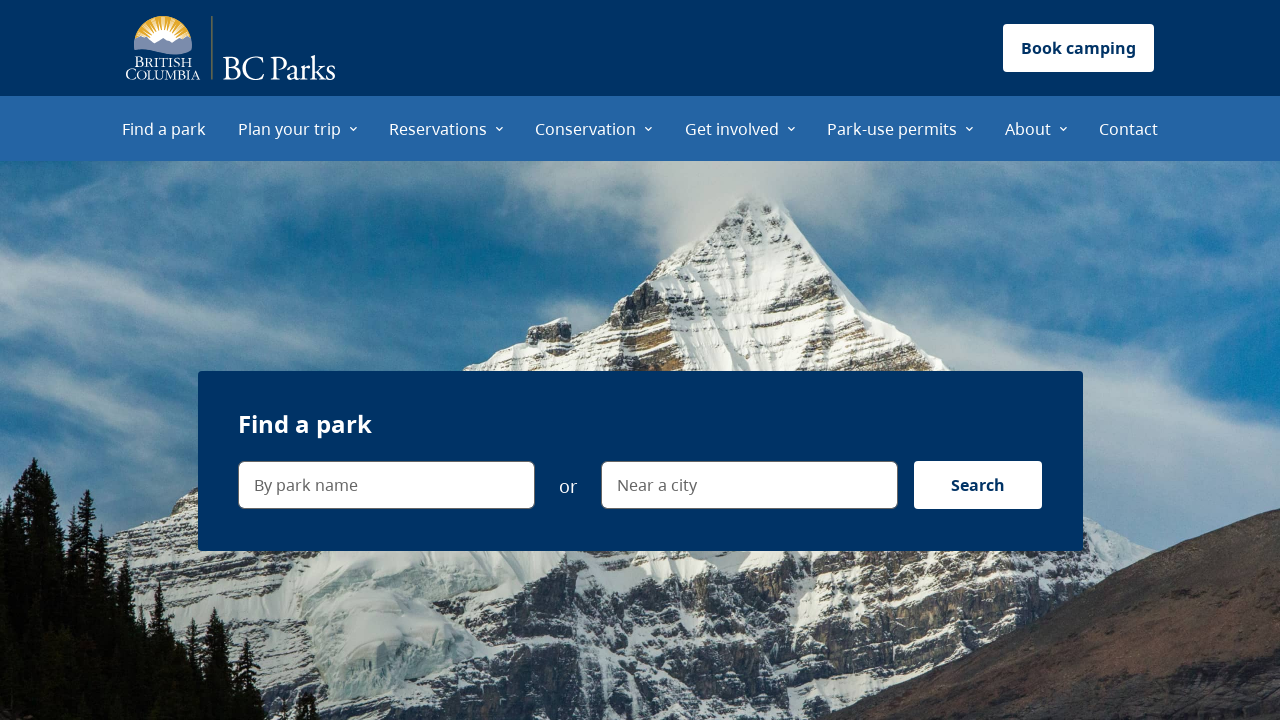

Waited for page to fully load (networkidle)
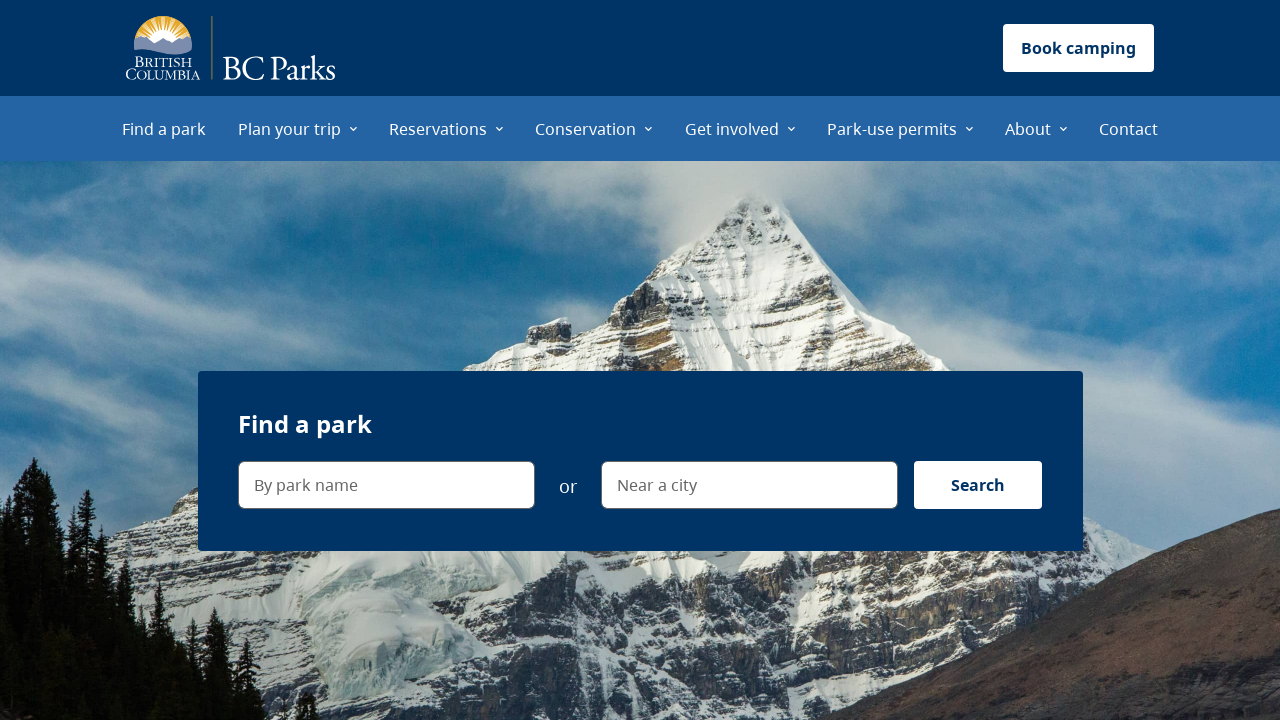

Clicked on 'Find a park' menu item at (164, 128) on internal:role=menuitem[name="Find a park"i]
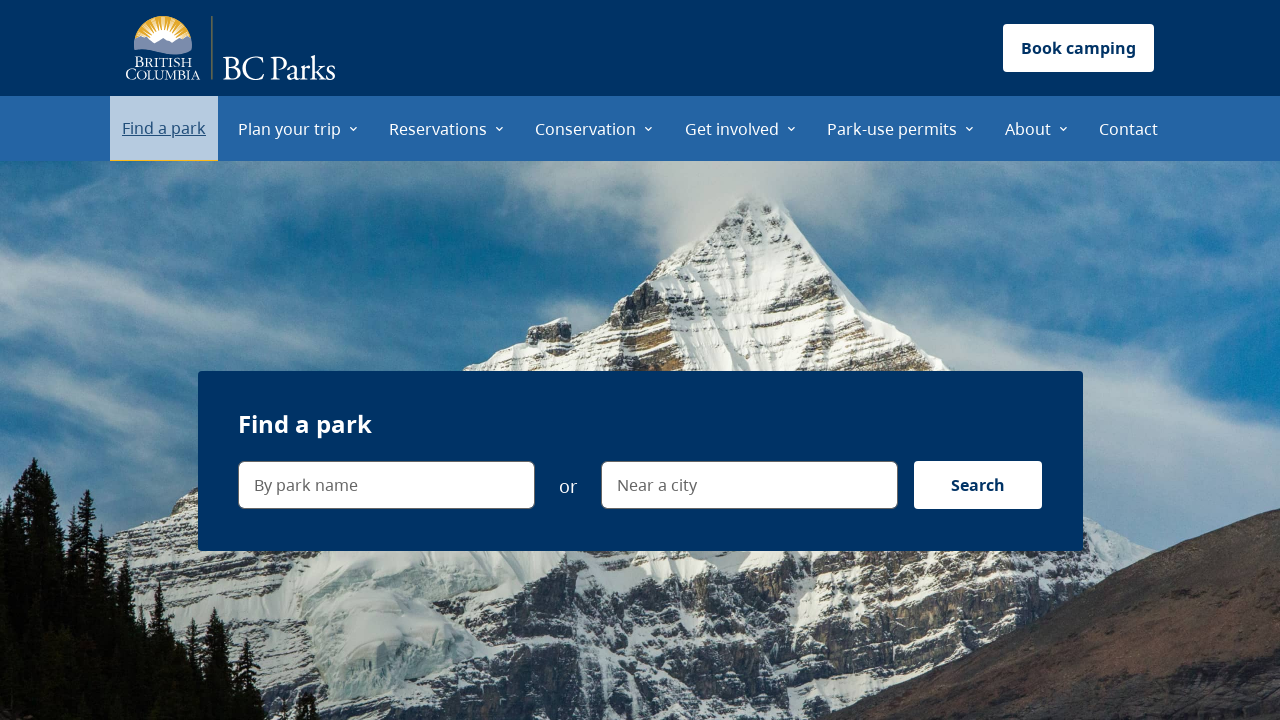

Verified redirect to find a park page with correct URL (https://bcparks.ca/find-a-park/)
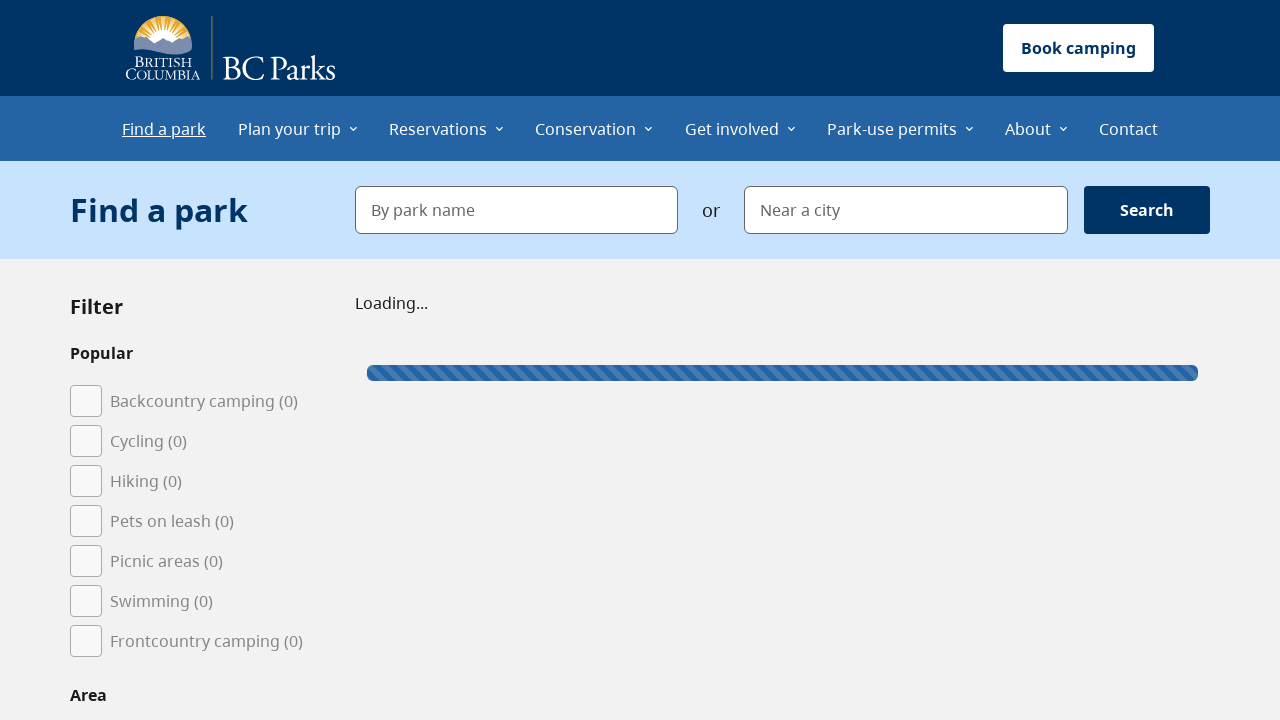

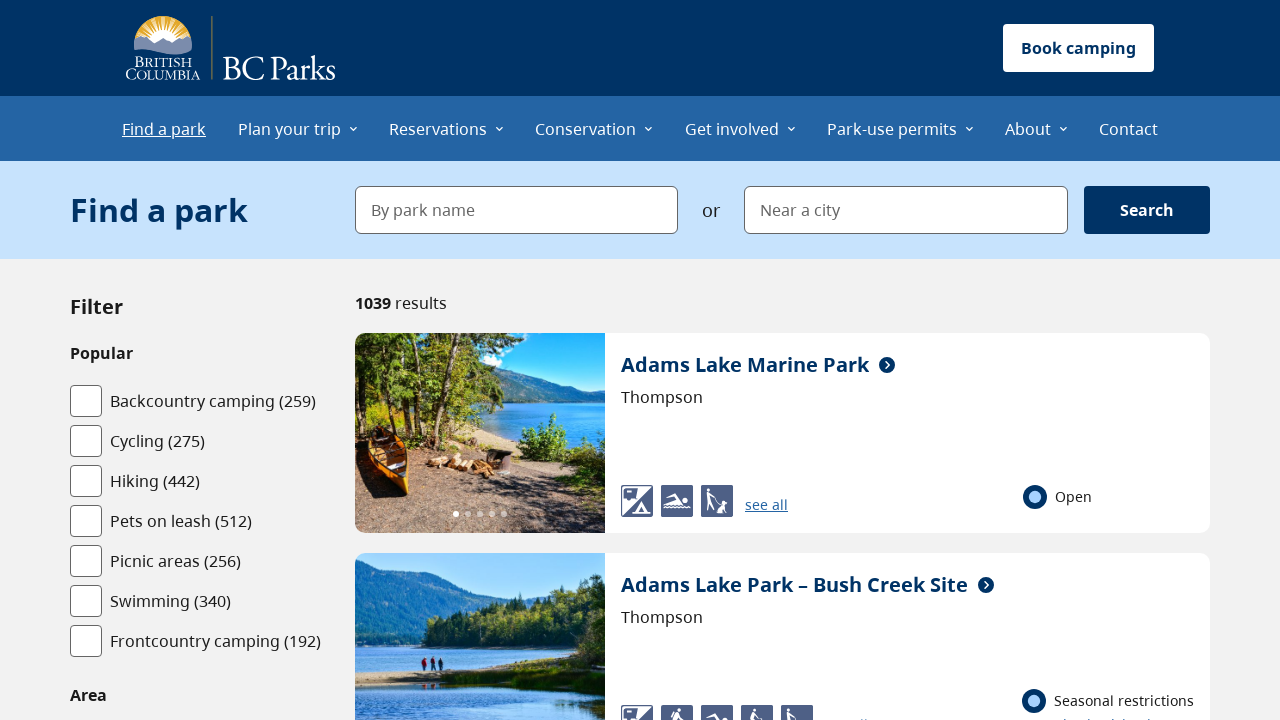